Tests the JPL Space image gallery by clicking the button to view the full-size featured image and verifying the image loads.

Starting URL: https://data-class-jpl-space.s3.amazonaws.com/JPL_Space/index.html

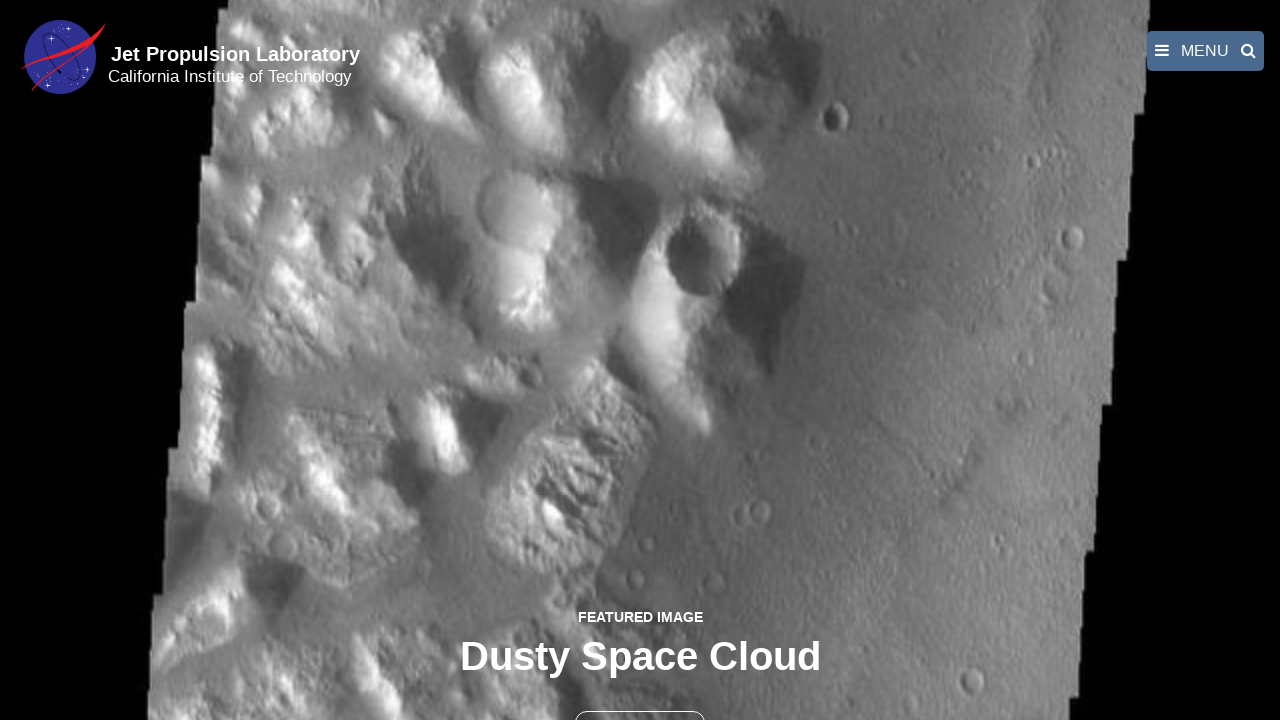

Clicked the full image button to view featured image at (640, 699) on button.btn-outline-light
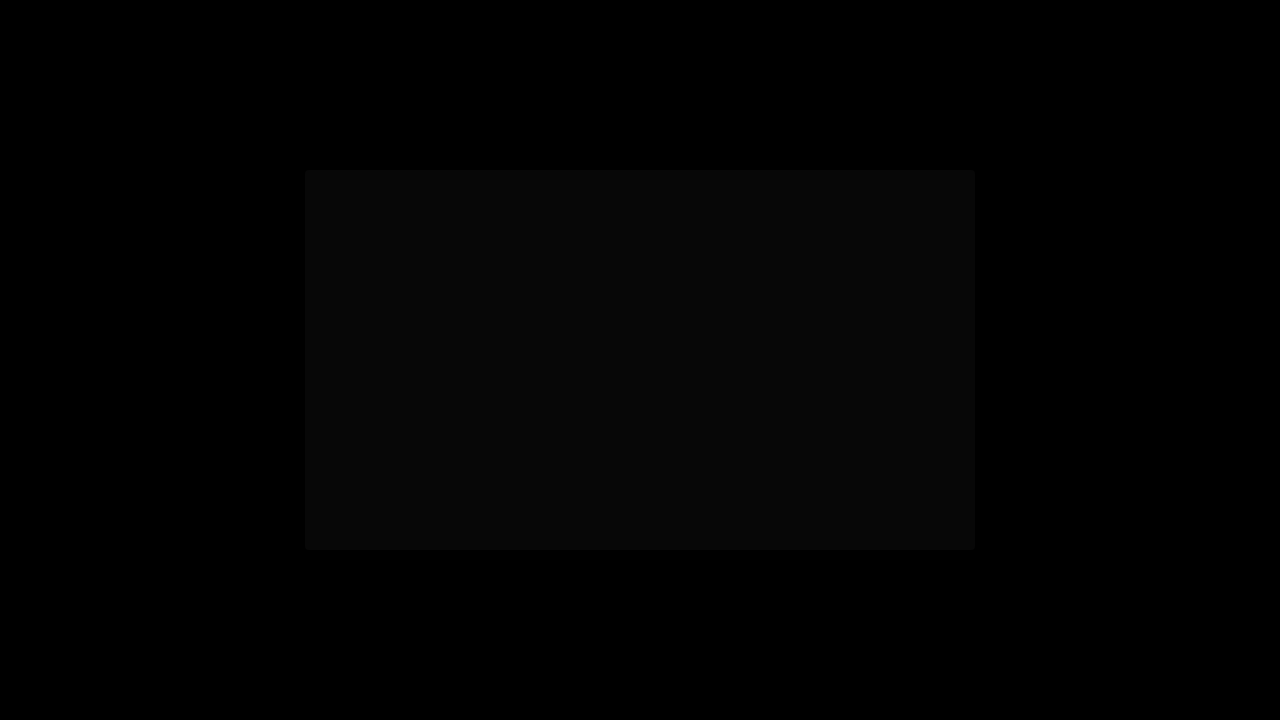

Full-size featured image loaded in fancybox
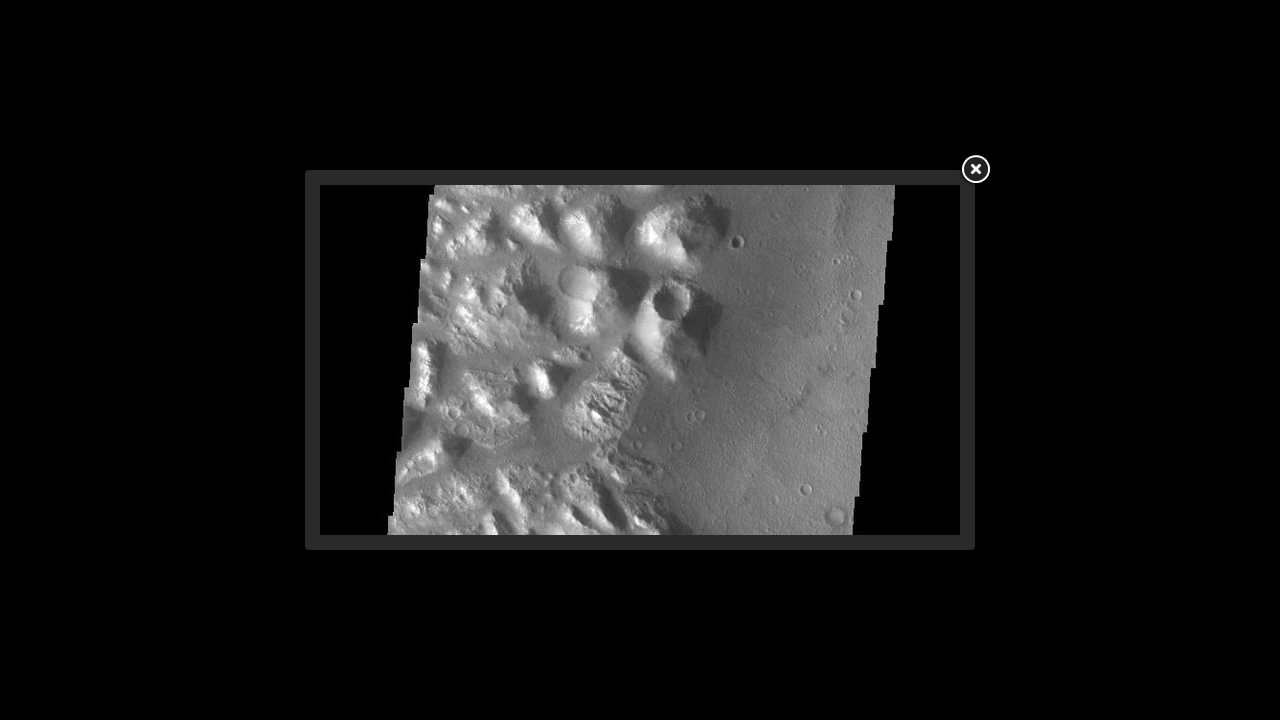

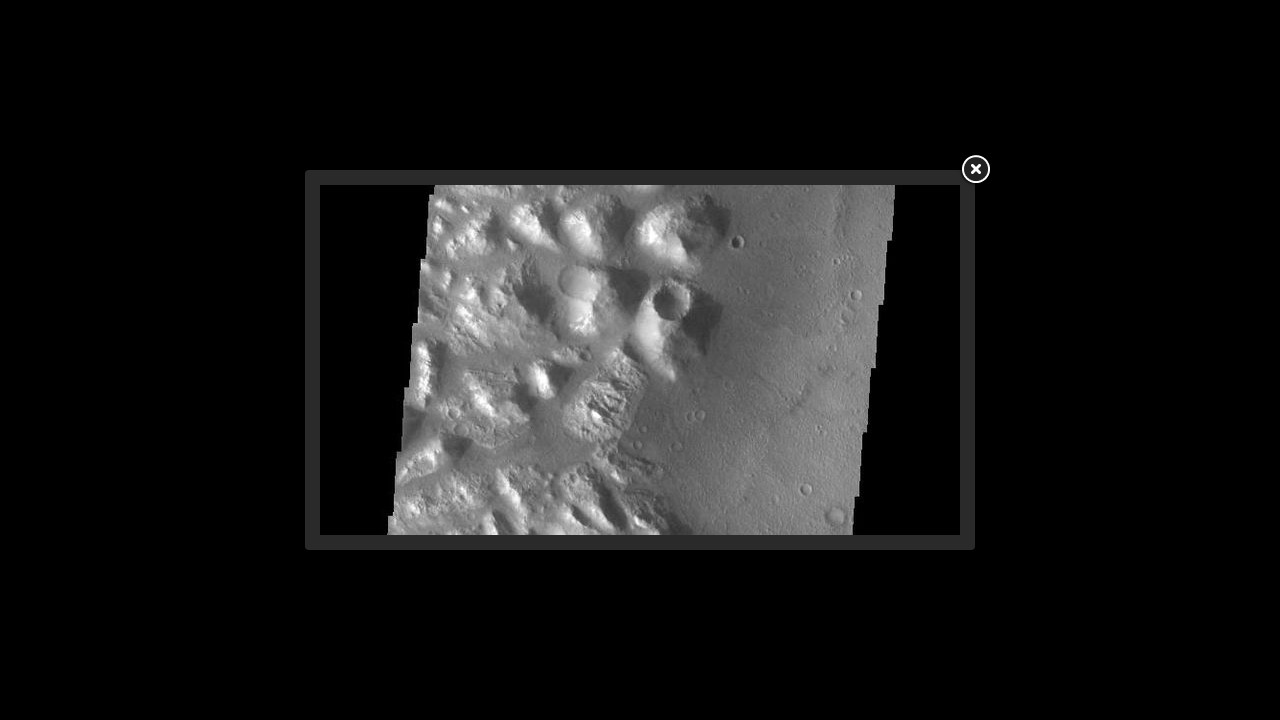